Tests that the browser back button works correctly with todo filters

Starting URL: https://demo.playwright.dev/todomvc

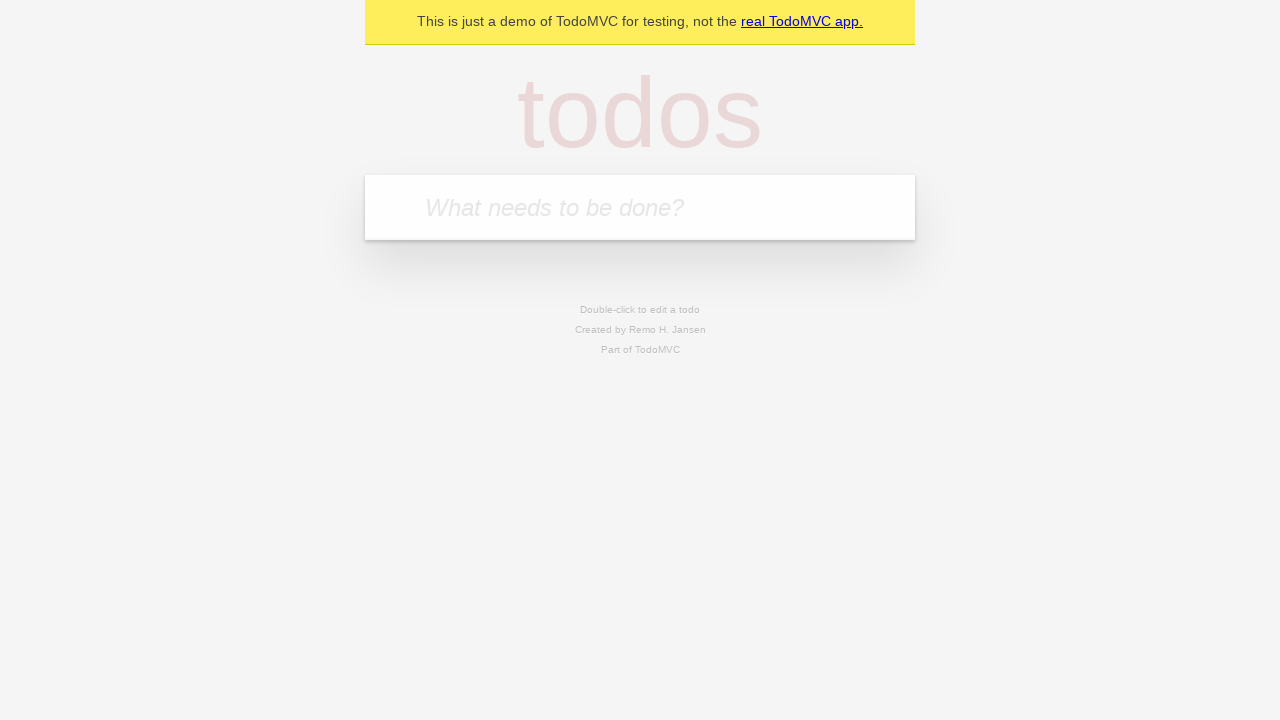

Filled todo input with 'buy some cheese' on internal:attr=[placeholder="What needs to be done?"i]
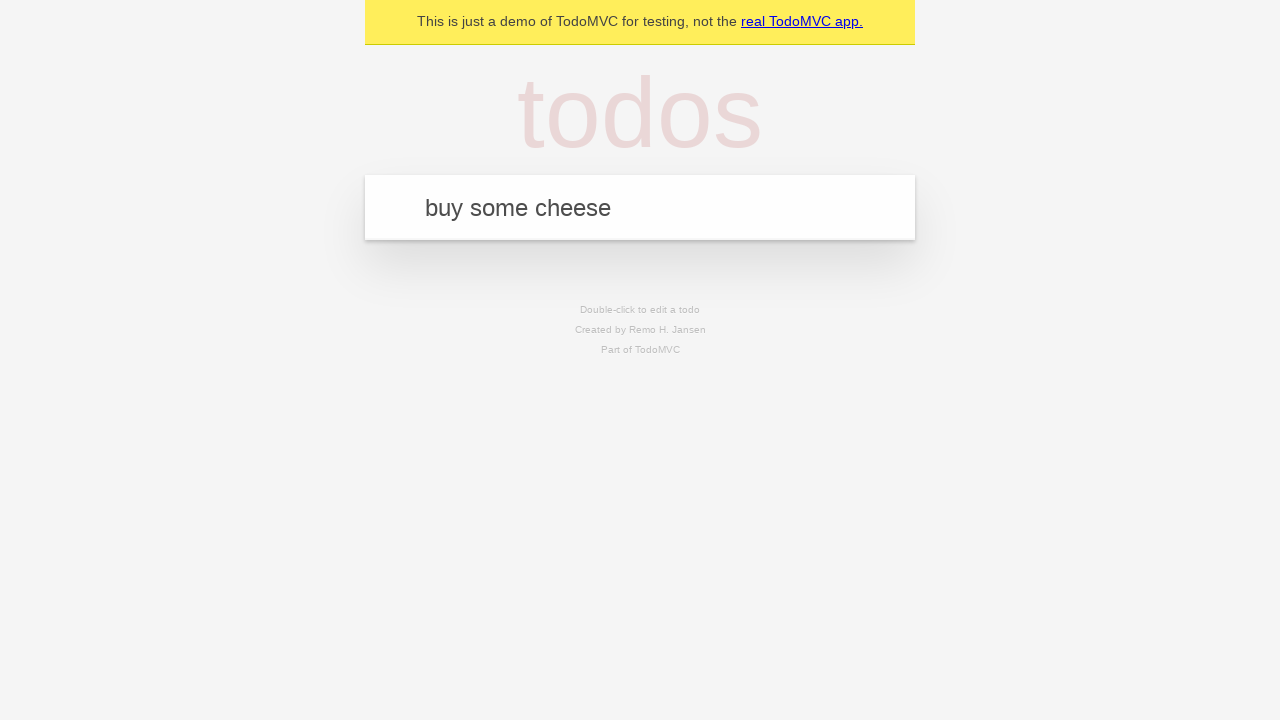

Pressed Enter to create first todo on internal:attr=[placeholder="What needs to be done?"i]
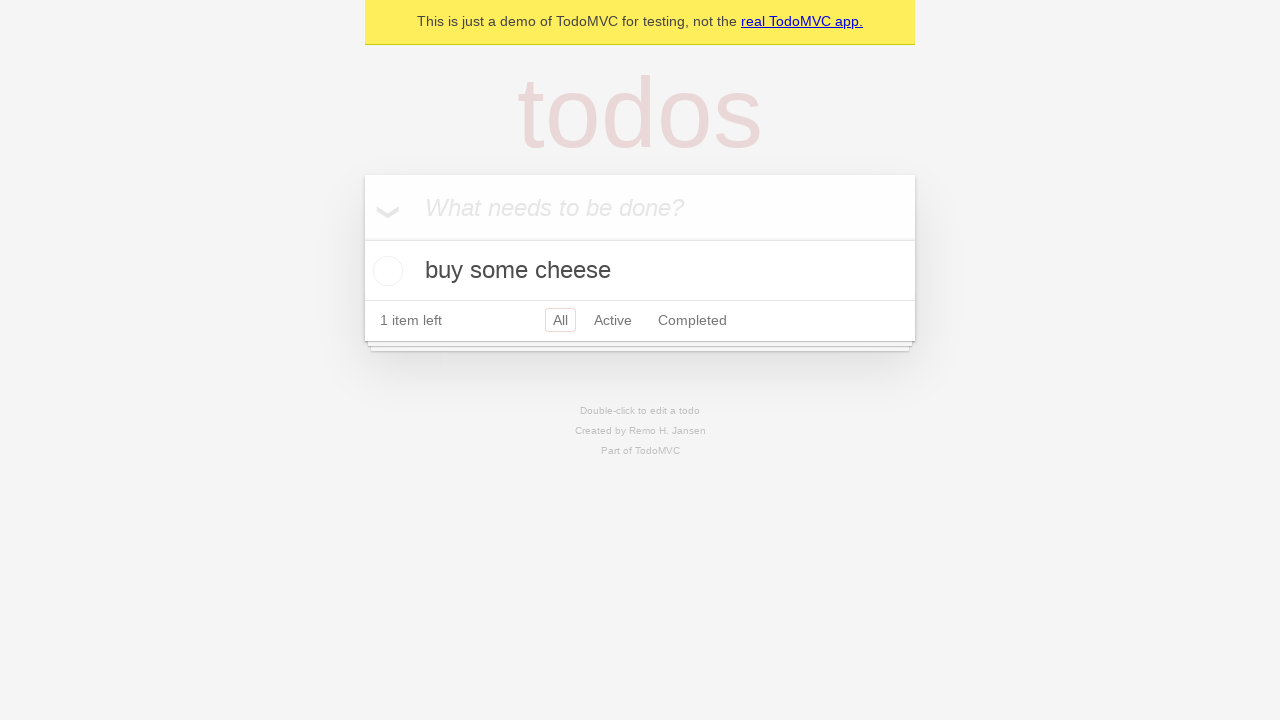

Filled todo input with 'feed the cat' on internal:attr=[placeholder="What needs to be done?"i]
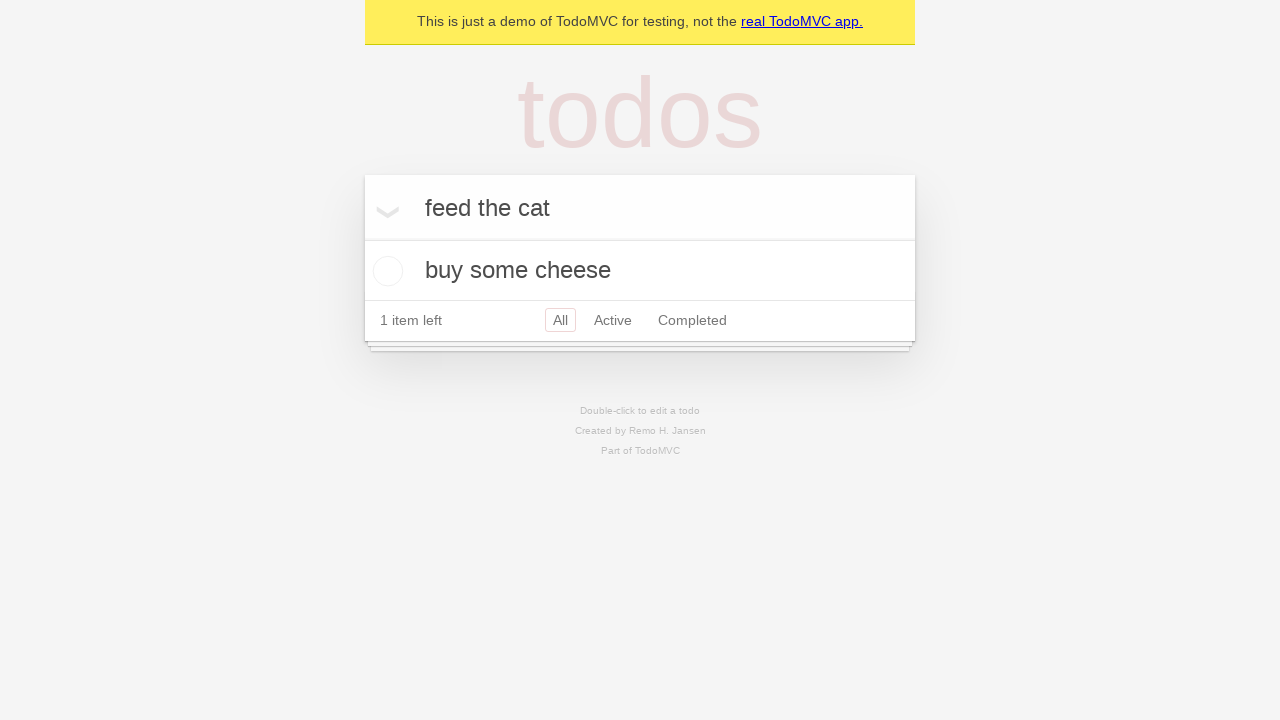

Pressed Enter to create second todo on internal:attr=[placeholder="What needs to be done?"i]
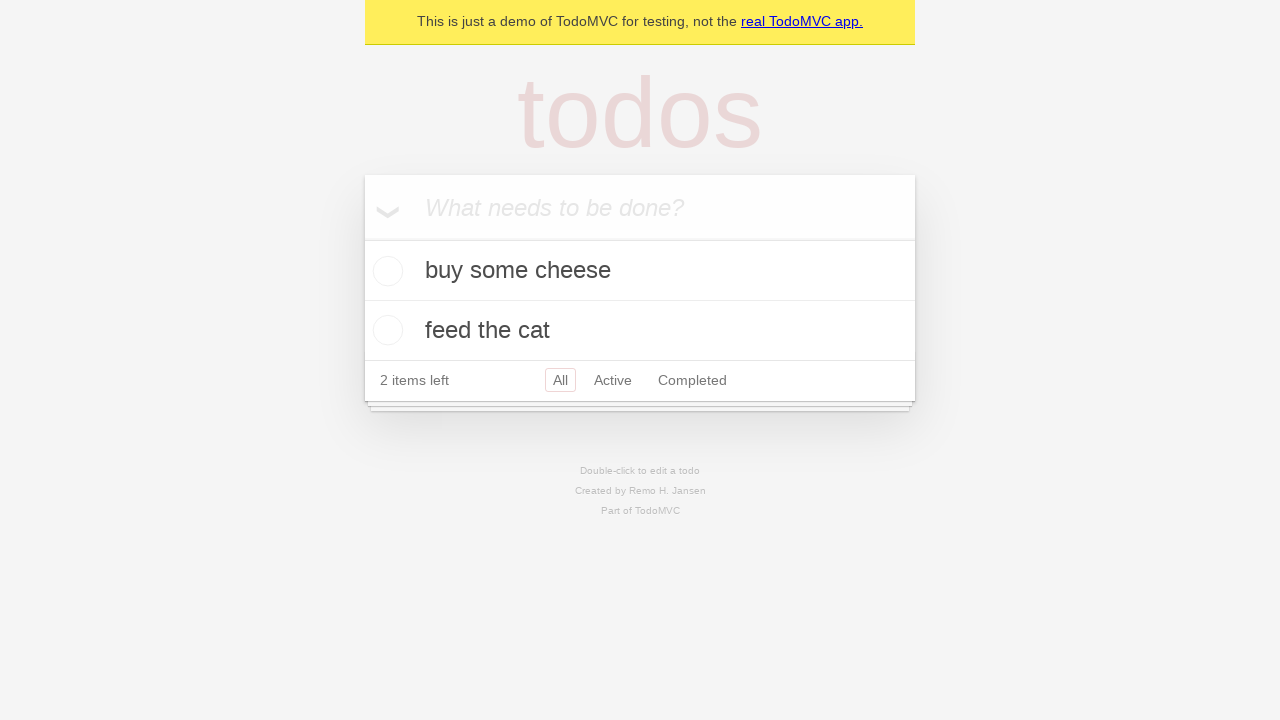

Filled todo input with 'book a doctors appointment' on internal:attr=[placeholder="What needs to be done?"i]
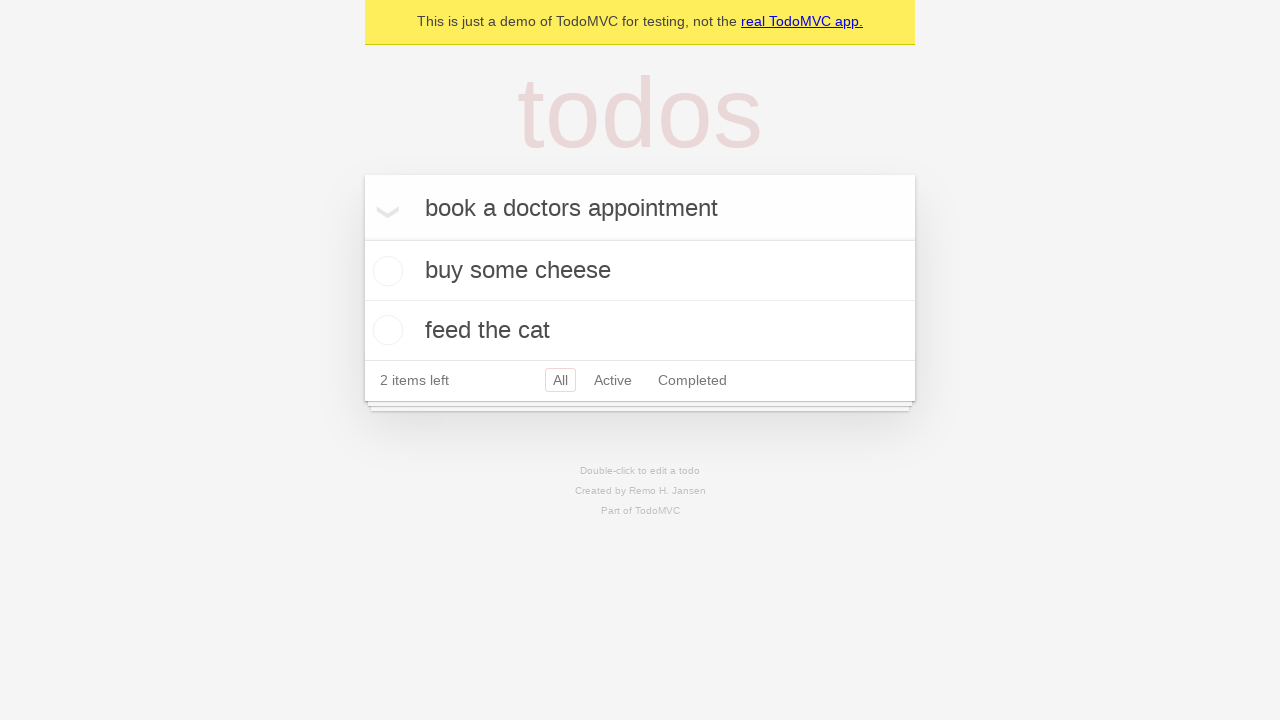

Pressed Enter to create third todo on internal:attr=[placeholder="What needs to be done?"i]
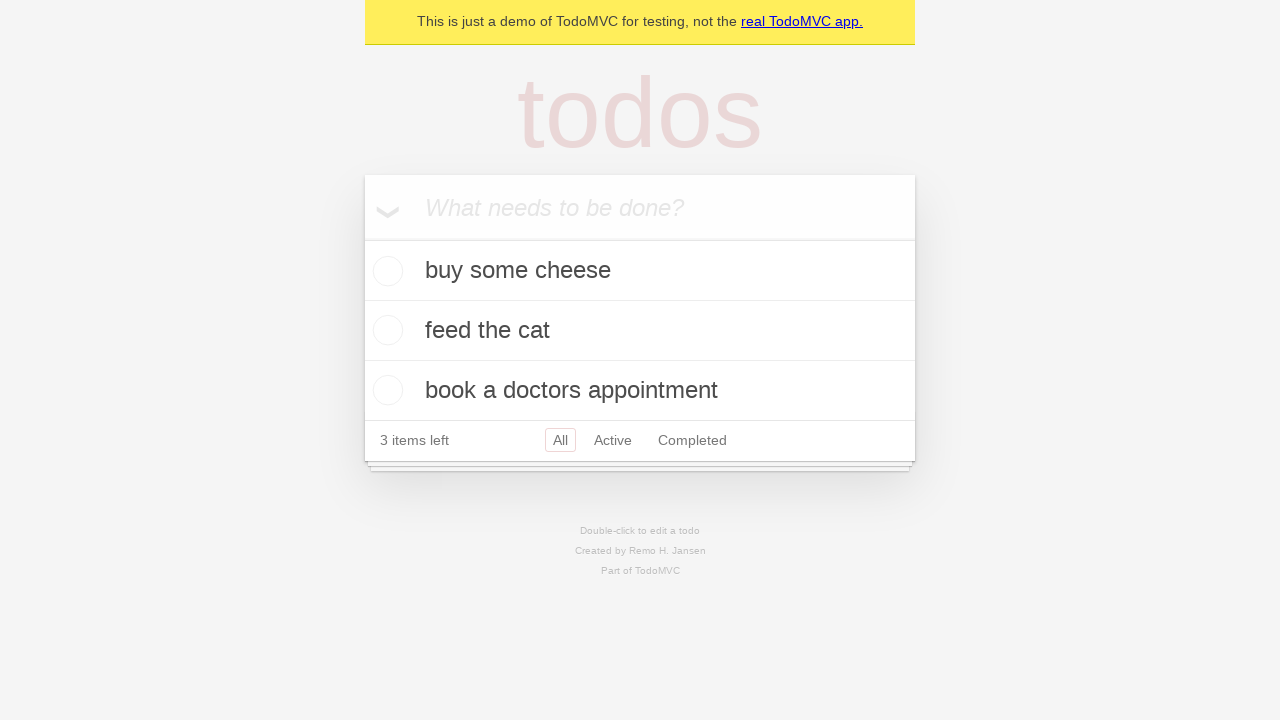

Checked the second todo item at (385, 330) on internal:testid=[data-testid="todo-item"s] >> nth=1 >> internal:role=checkbox
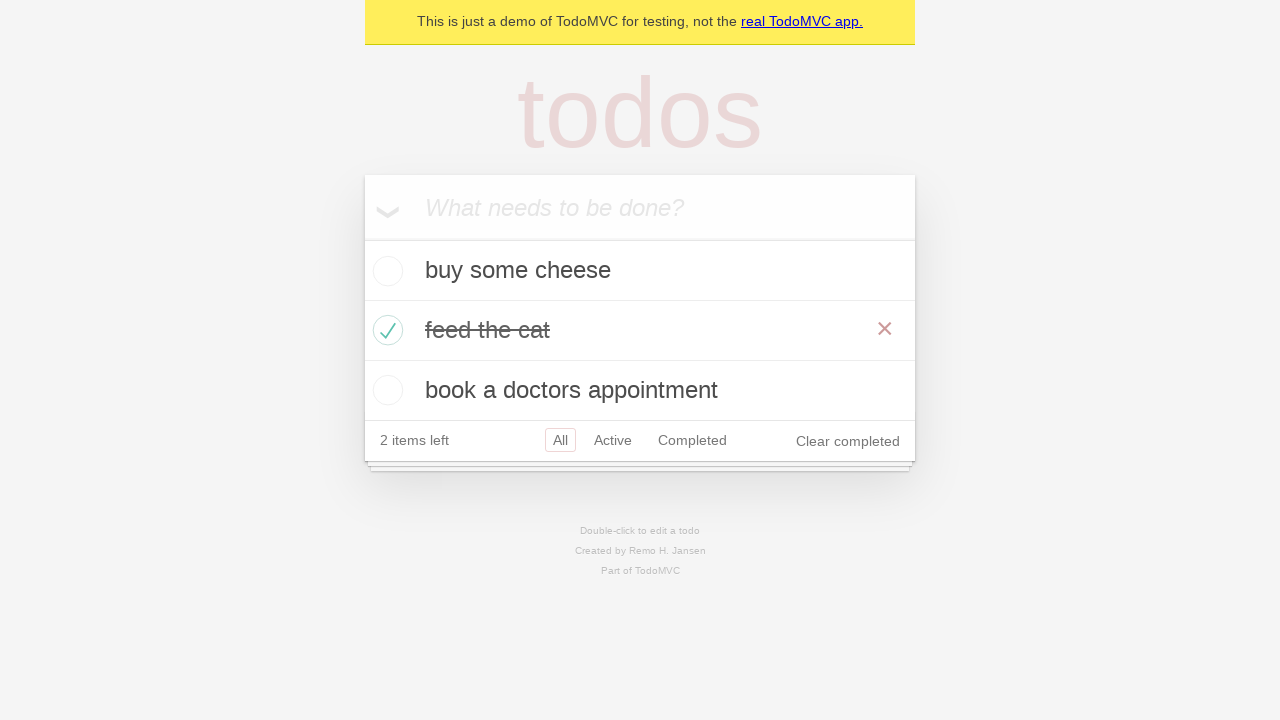

Clicked All filter to show all todos at (560, 440) on internal:role=link[name="All"i]
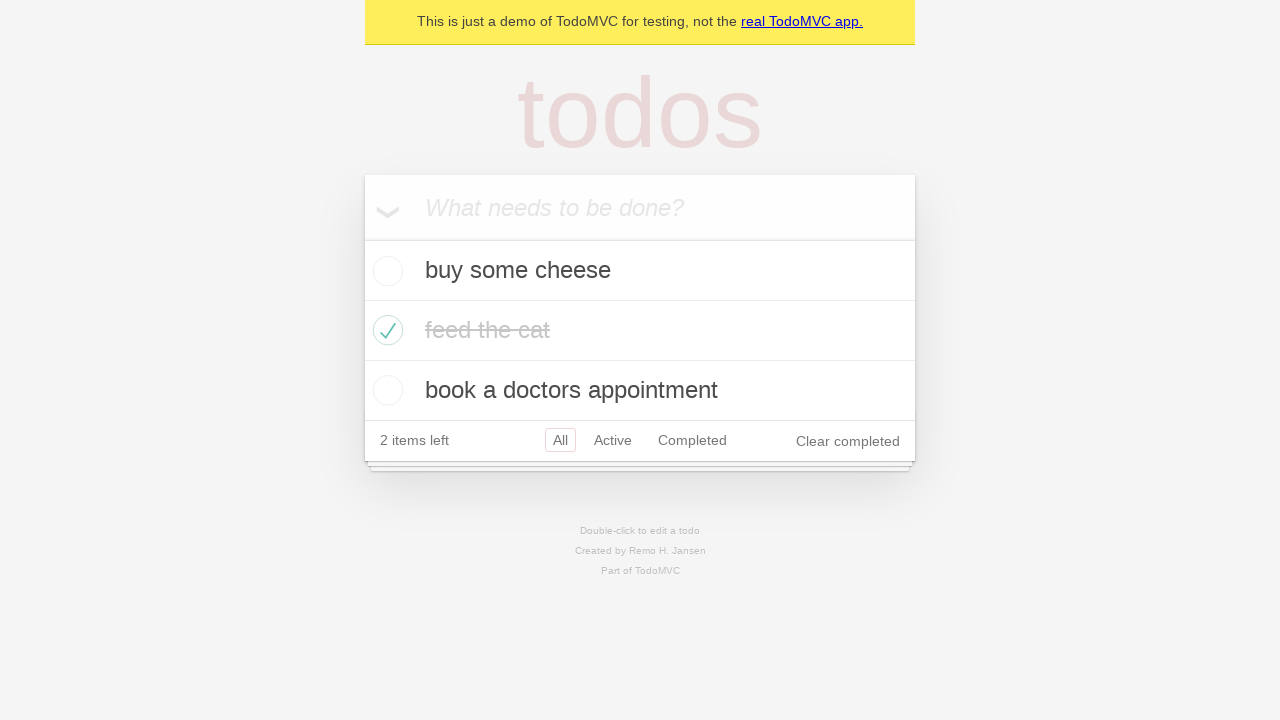

Clicked Active filter to show active todos only at (613, 440) on internal:role=link[name="Active"i]
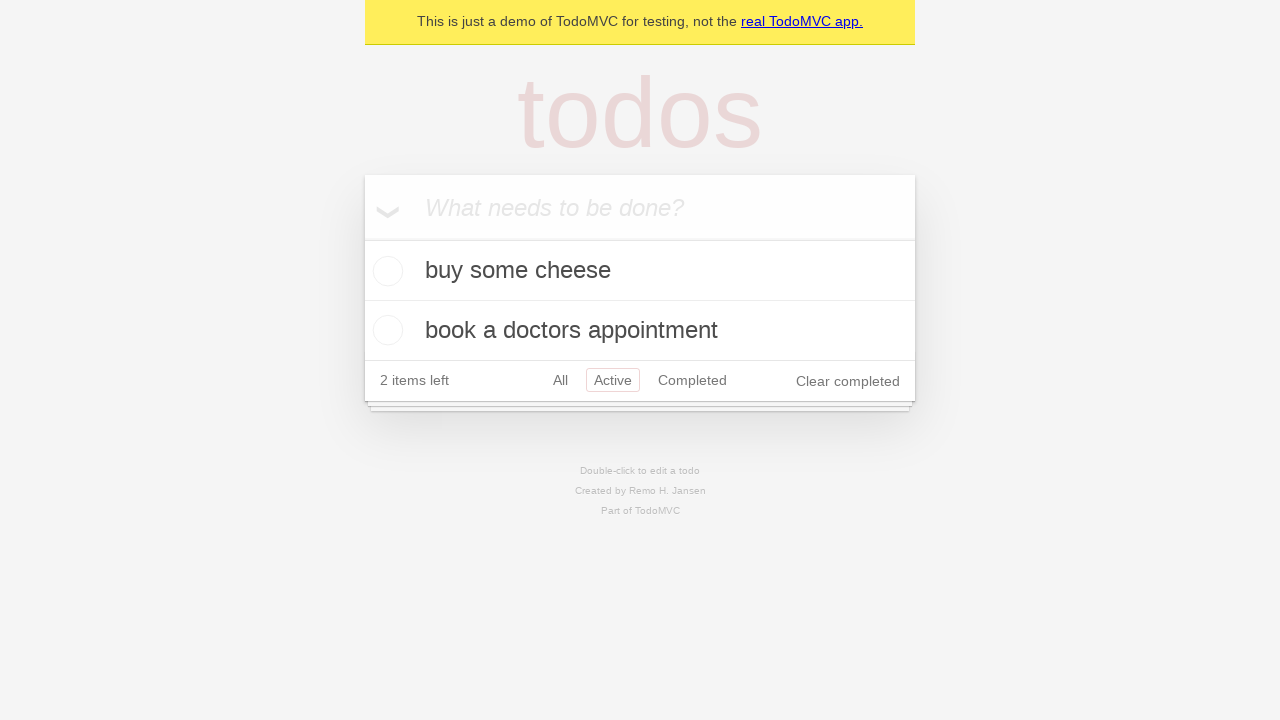

Clicked Completed filter to show completed todos only at (692, 380) on internal:role=link[name="Completed"i]
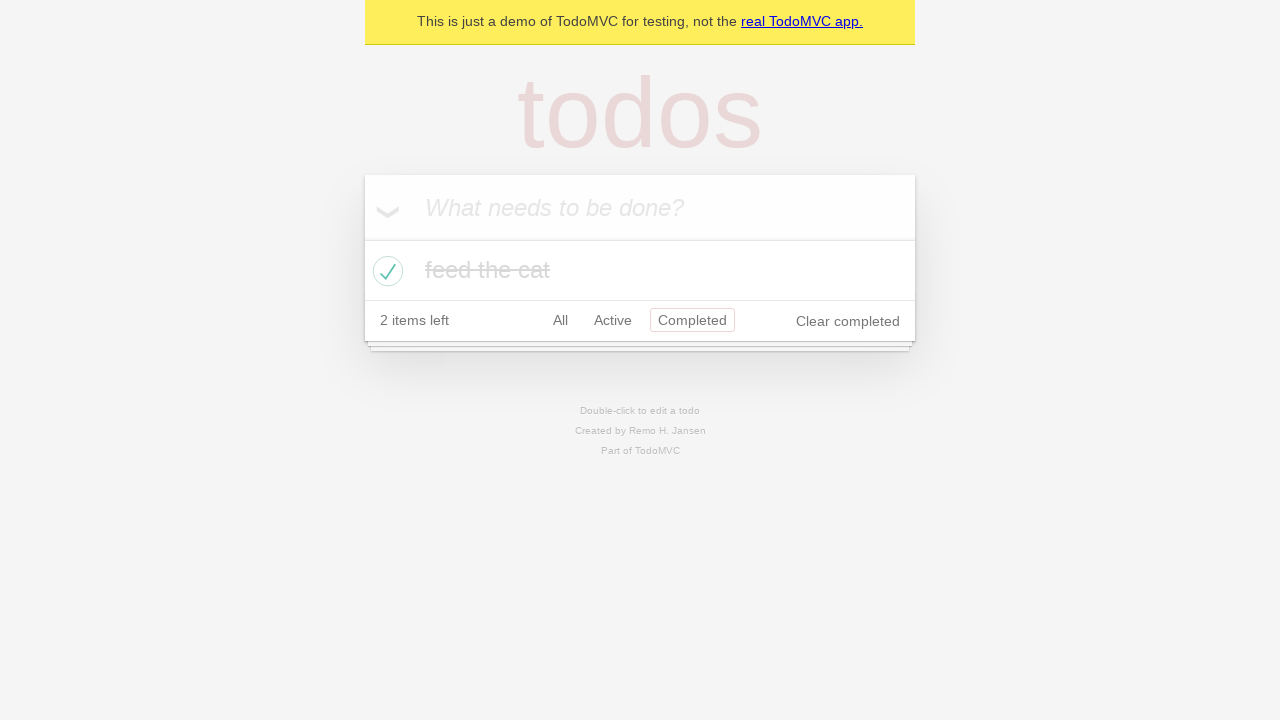

Navigated back using browser back button (from Completed to Active filter)
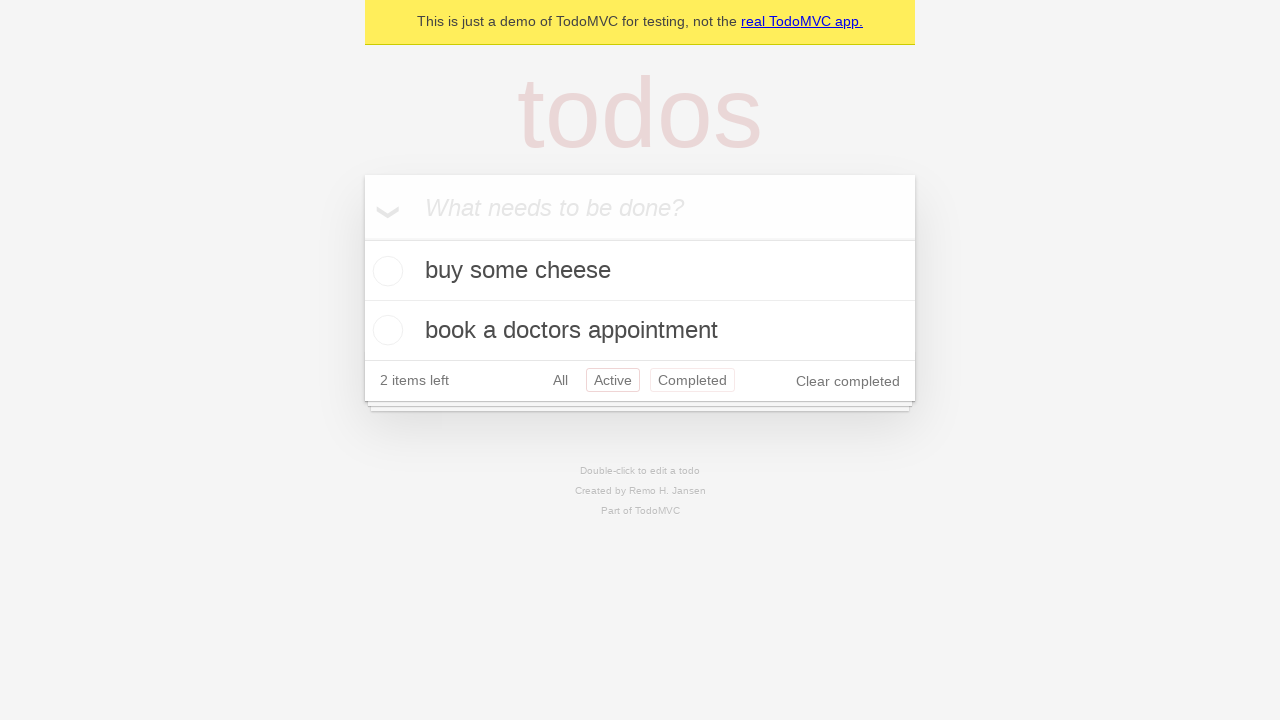

Navigated back using browser back button (from Active to All filter)
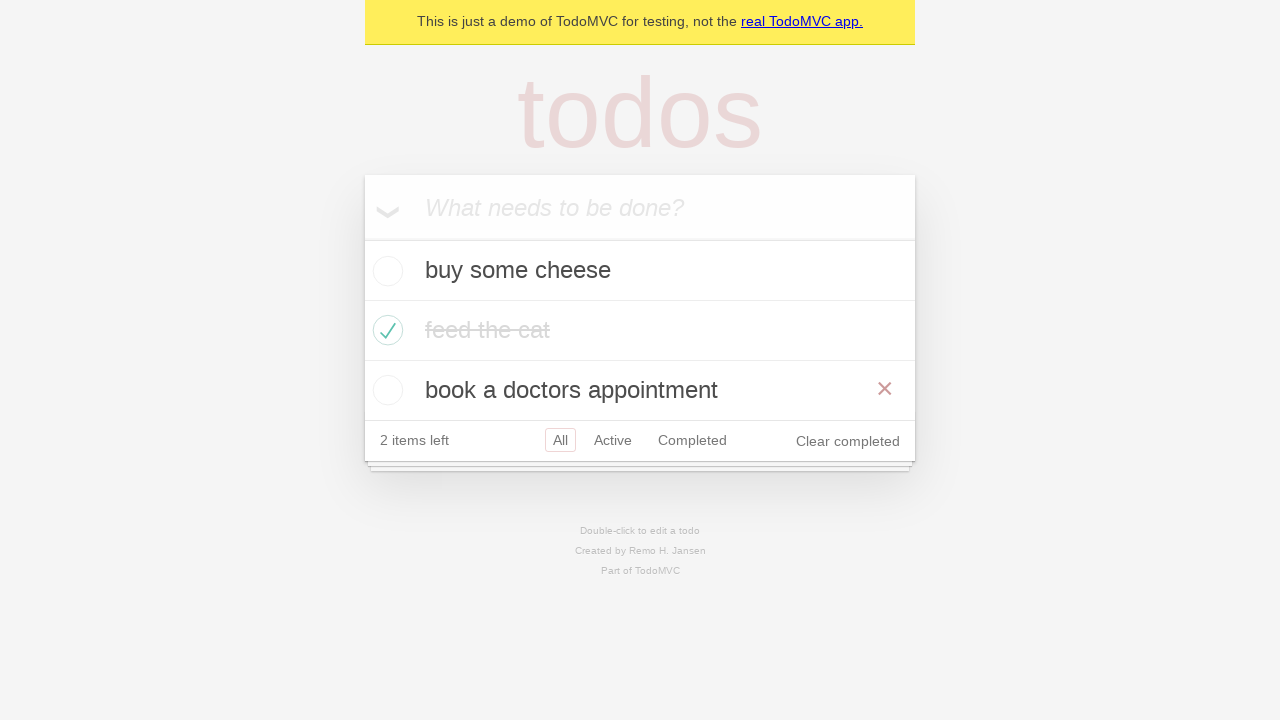

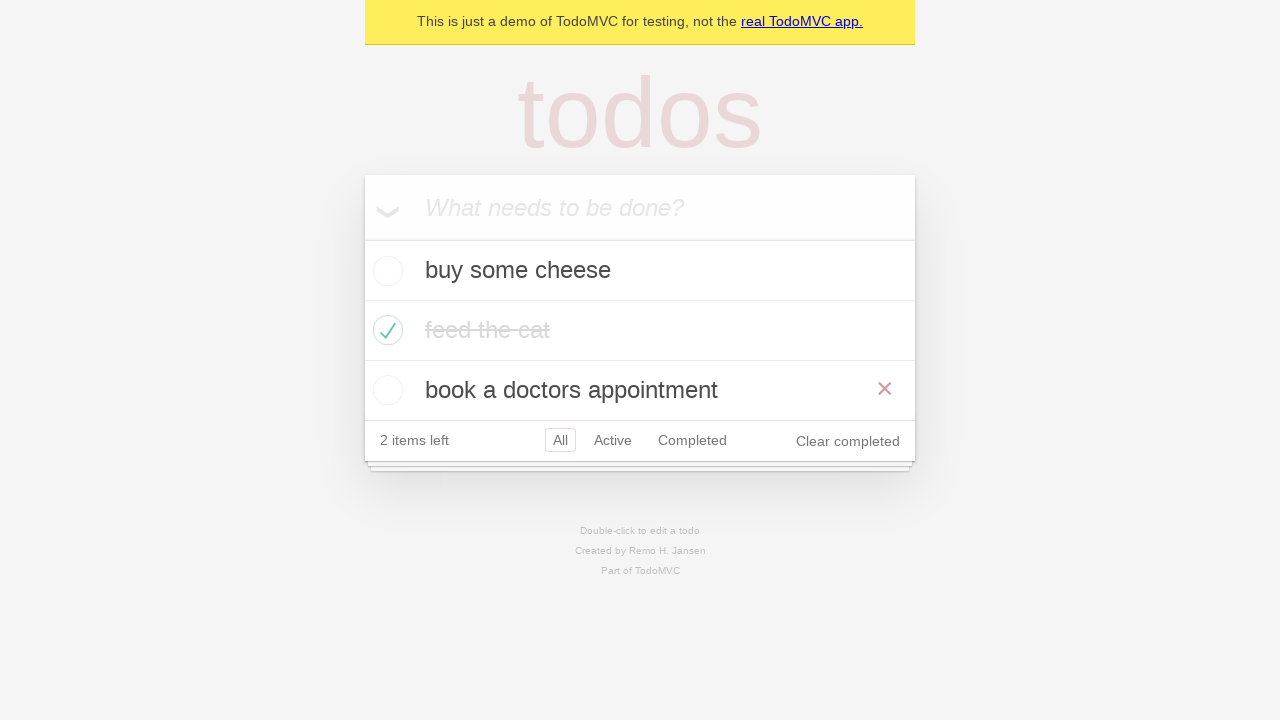